Tests dropdown functionality by selecting each available option in the dropdown menu

Starting URL: https://the-internet.herokuapp.com/dropdown

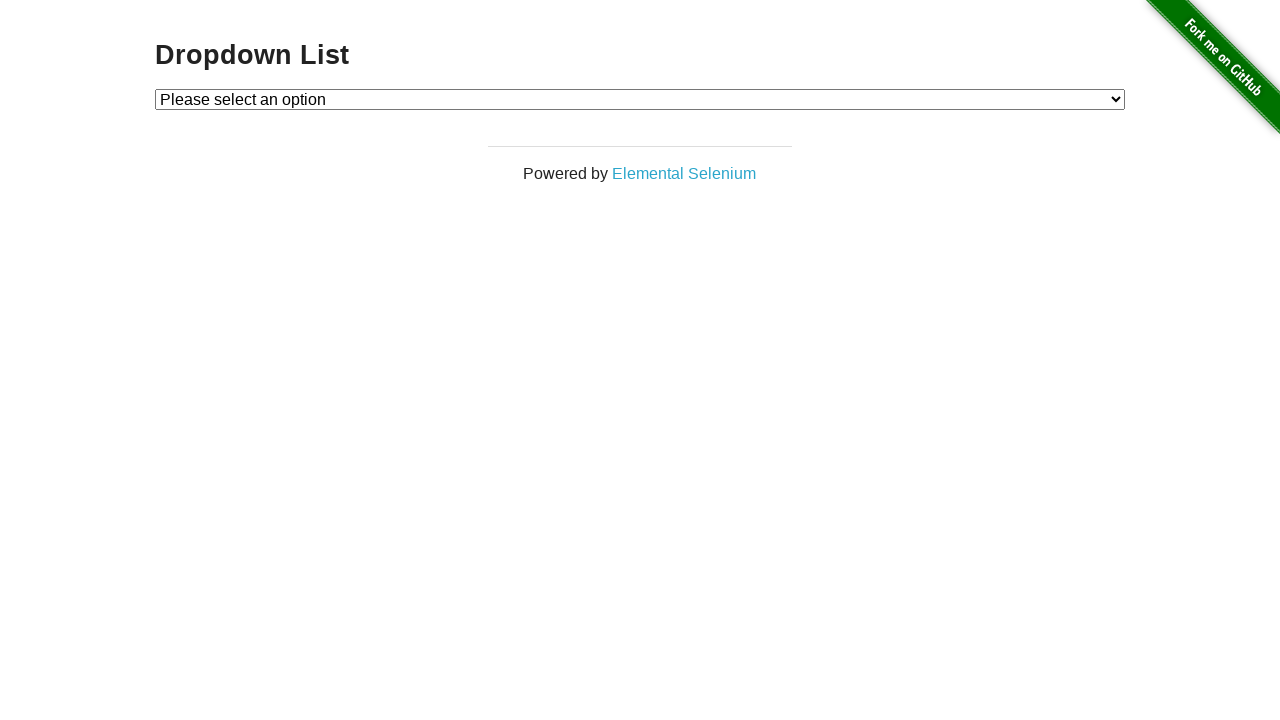

Clicked dropdown menu at (640, 99) on #dropdown
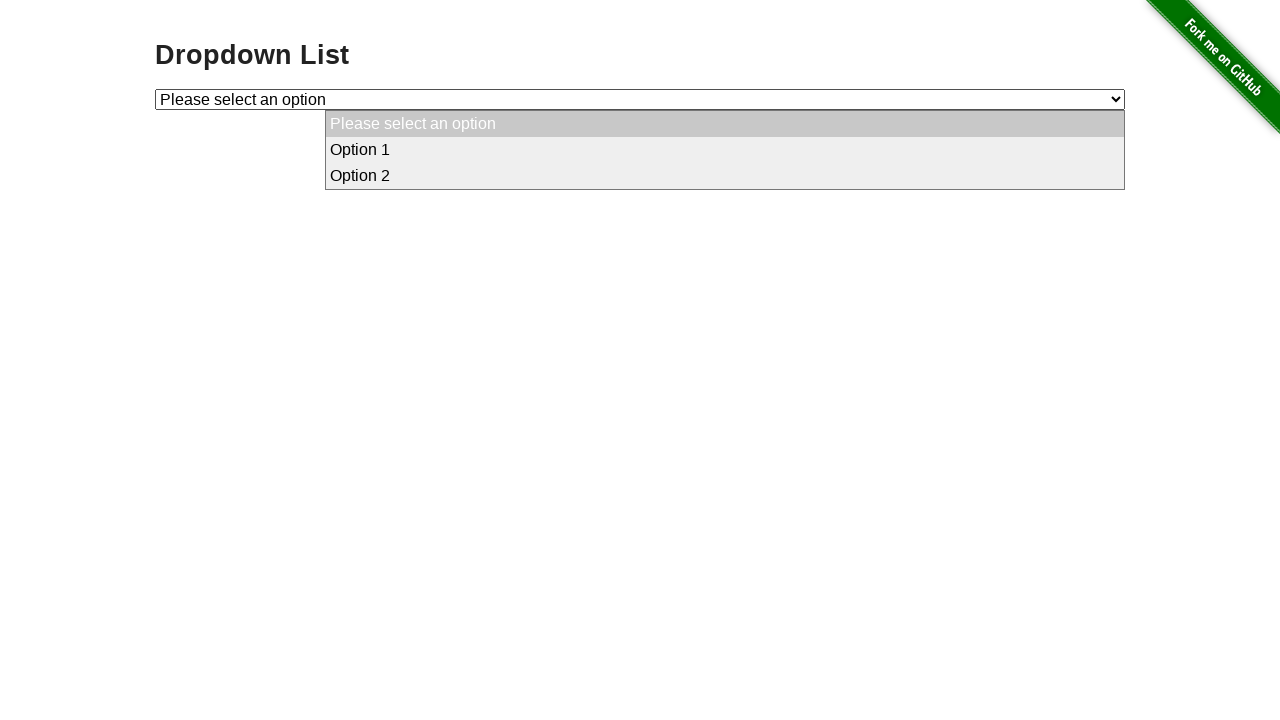

Selected Option 1 from dropdown on #dropdown
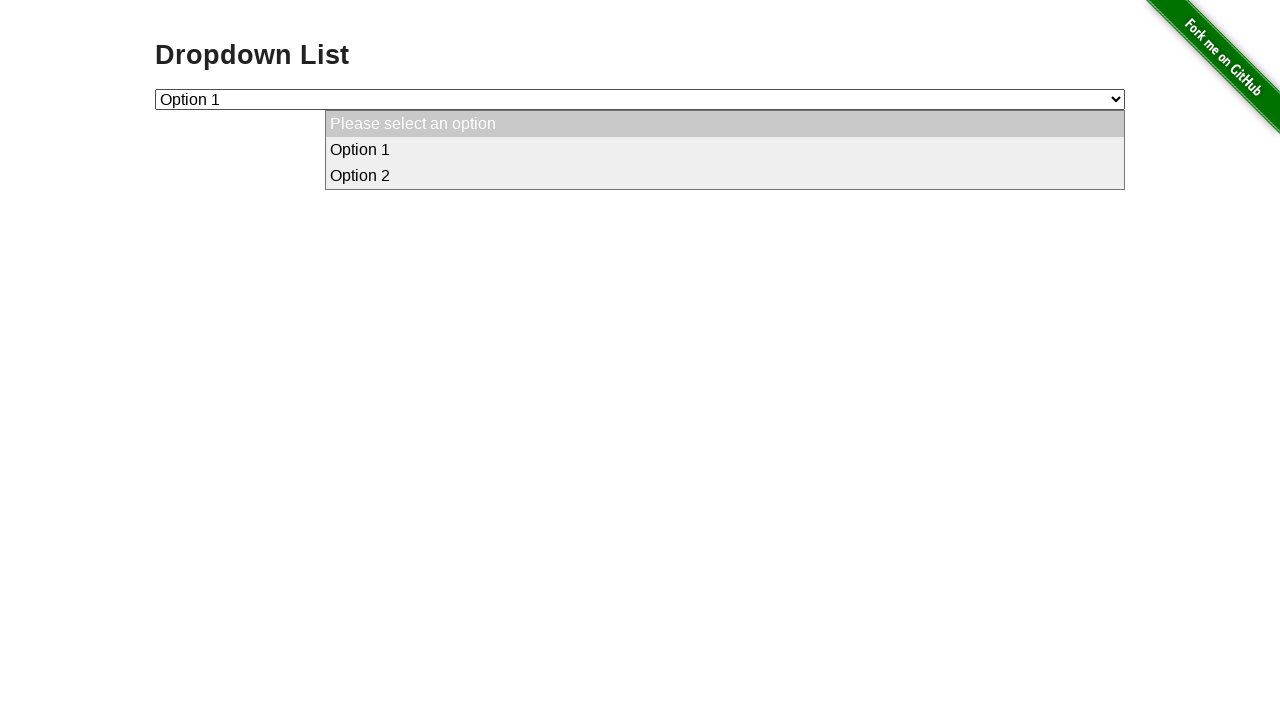

Clicked dropdown menu at (640, 99) on #dropdown
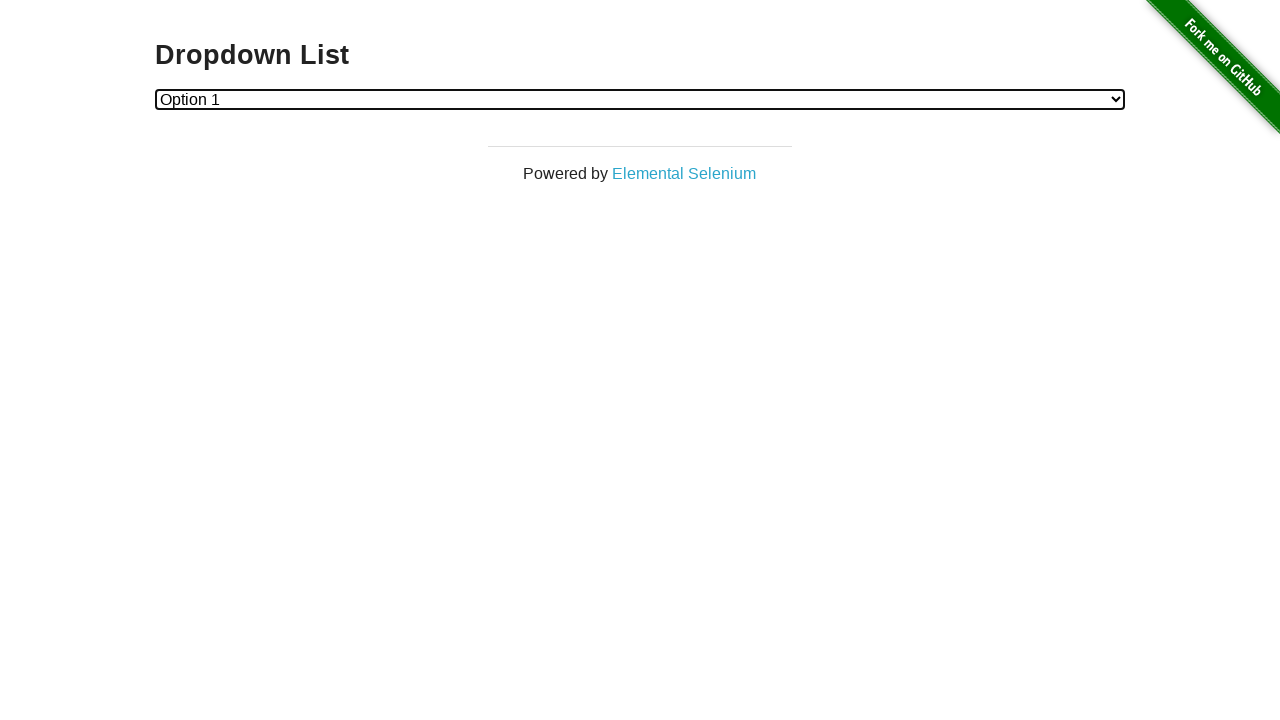

Selected Option 2 from dropdown on #dropdown
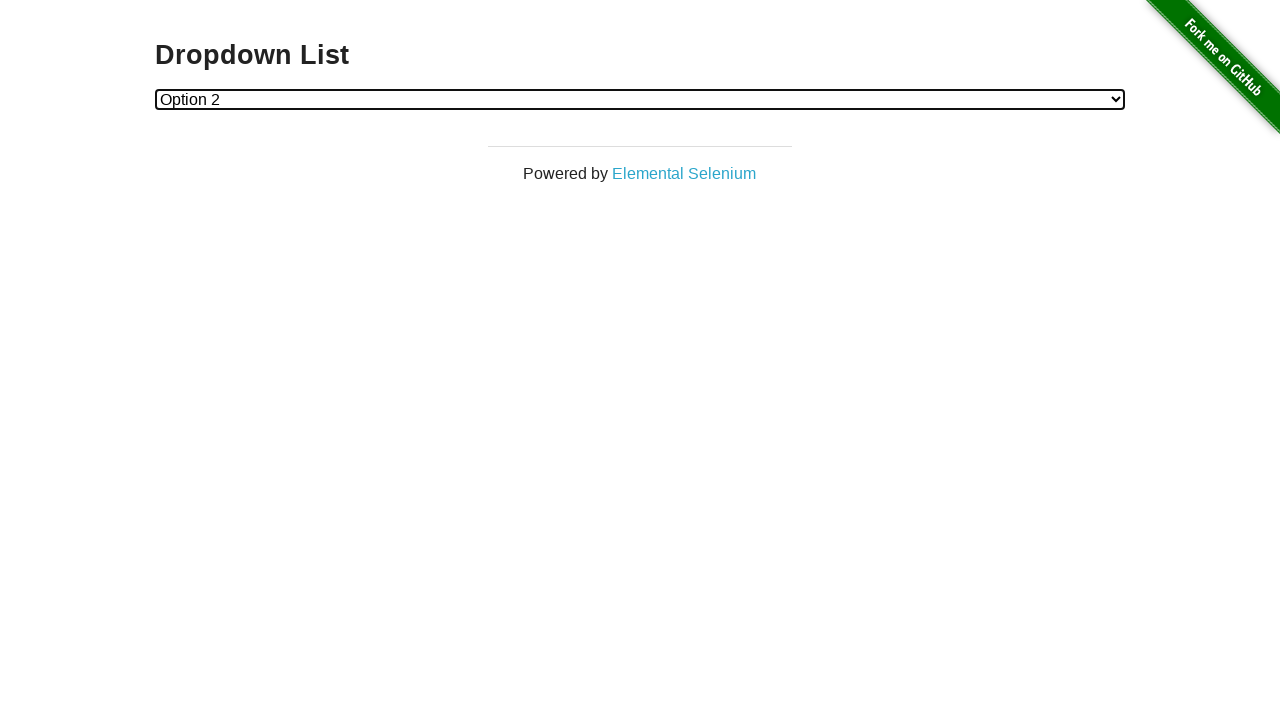

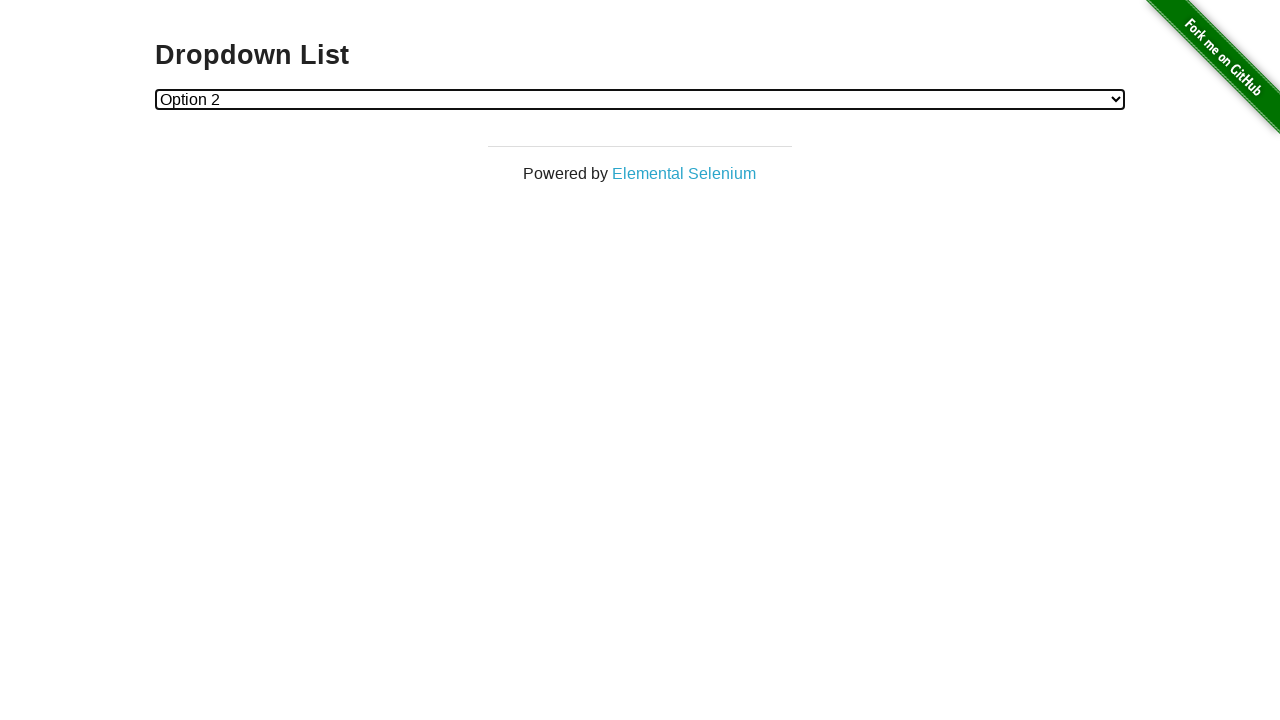